Tests handling JavaScript confirmation alerts by clicking a button that triggers an alert and accepting it

Starting URL: http://www.tizag.com/javascriptT/javascriptconfirm.php

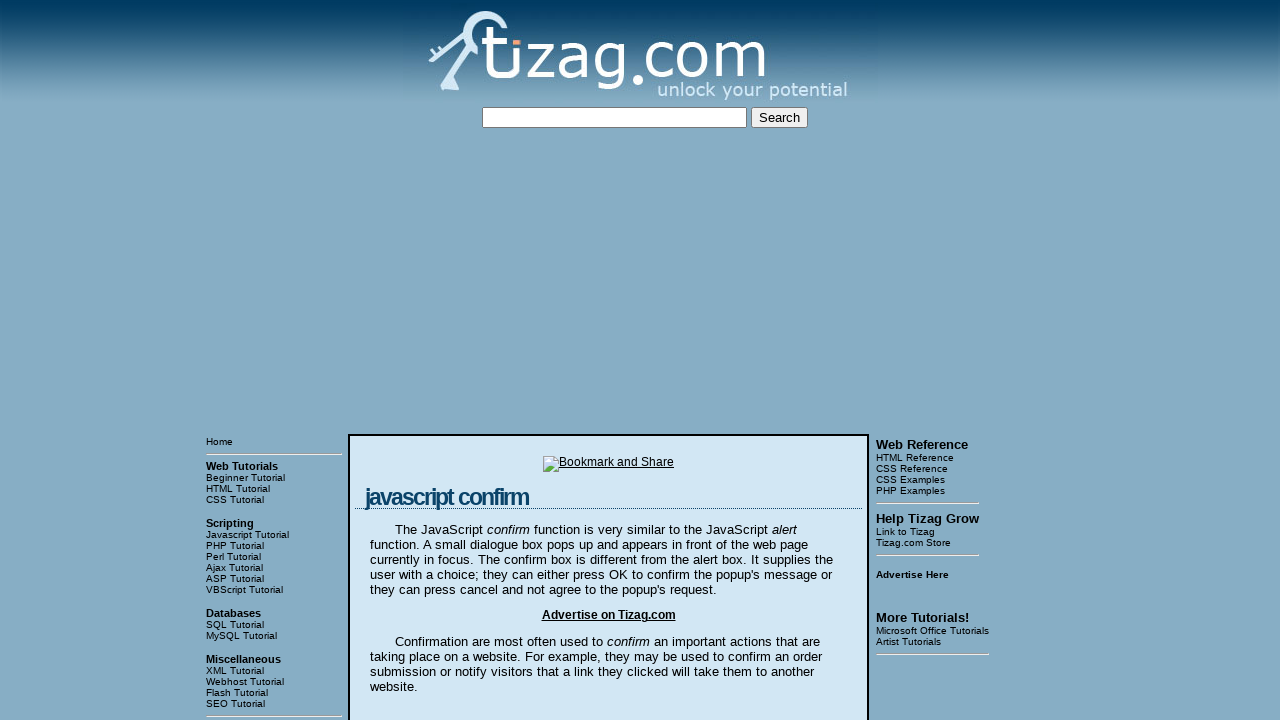

Set up dialog handler to automatically accept alerts
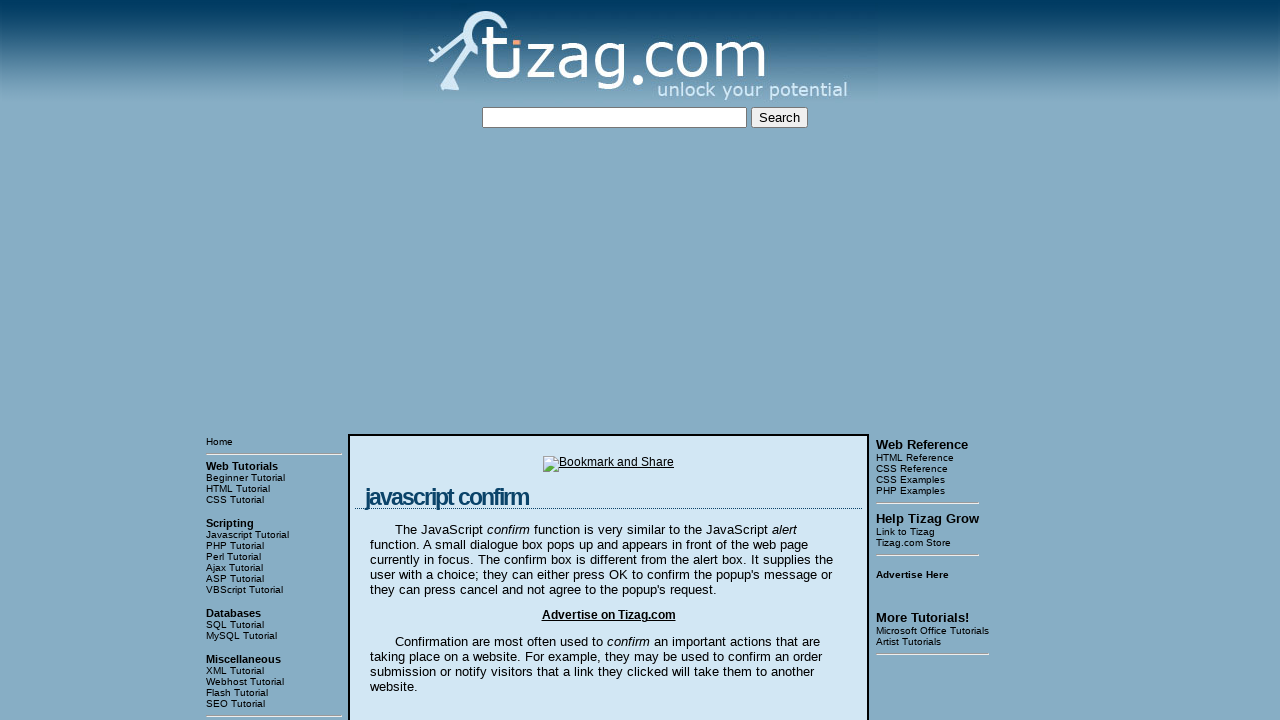

Clicked 'Leave Tizag.com' button to trigger confirmation alert at (427, 361) on xpath=//input[@value='Leave Tizag.com']
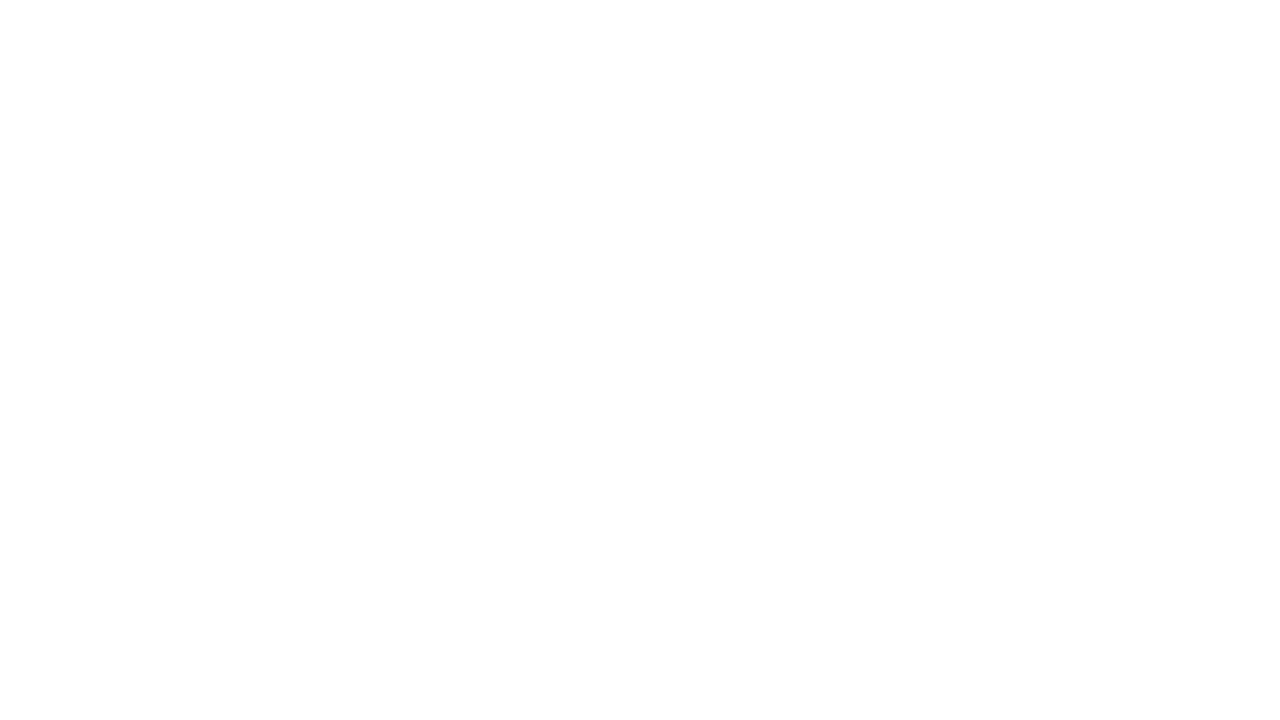

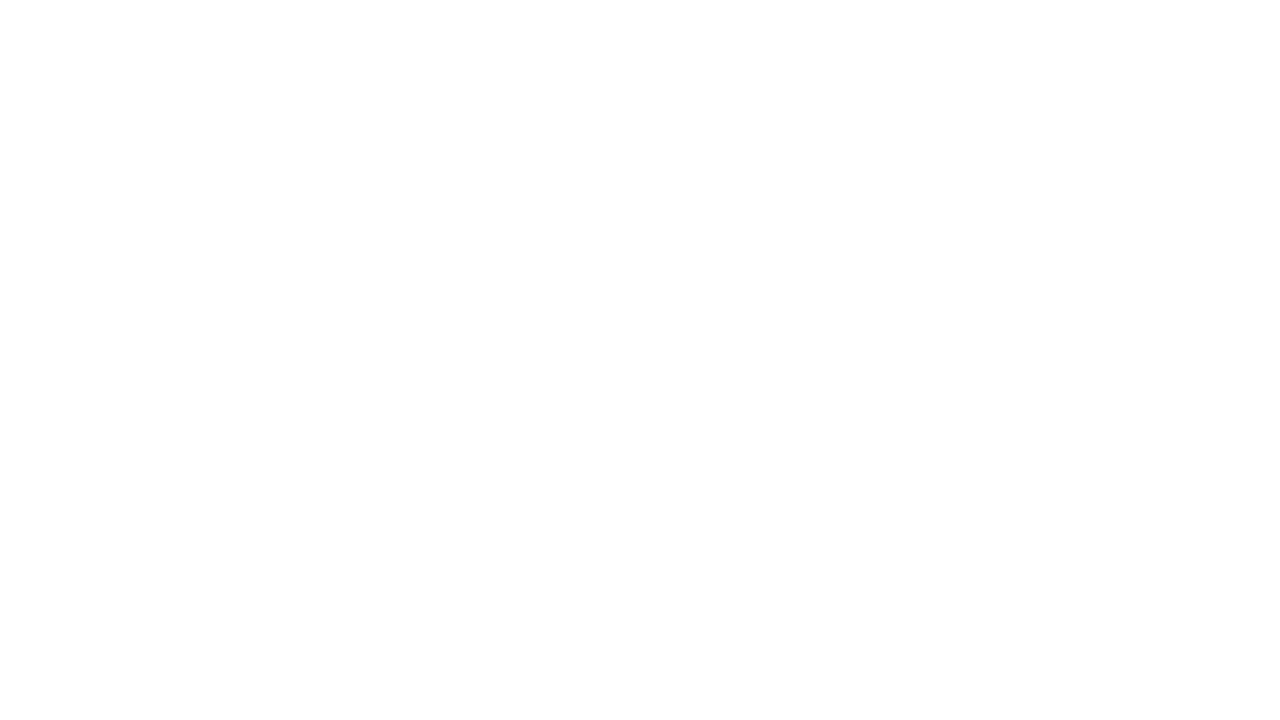